Tests that entering an empty string removes the todo item

Starting URL: https://demo.playwright.dev/todomvc

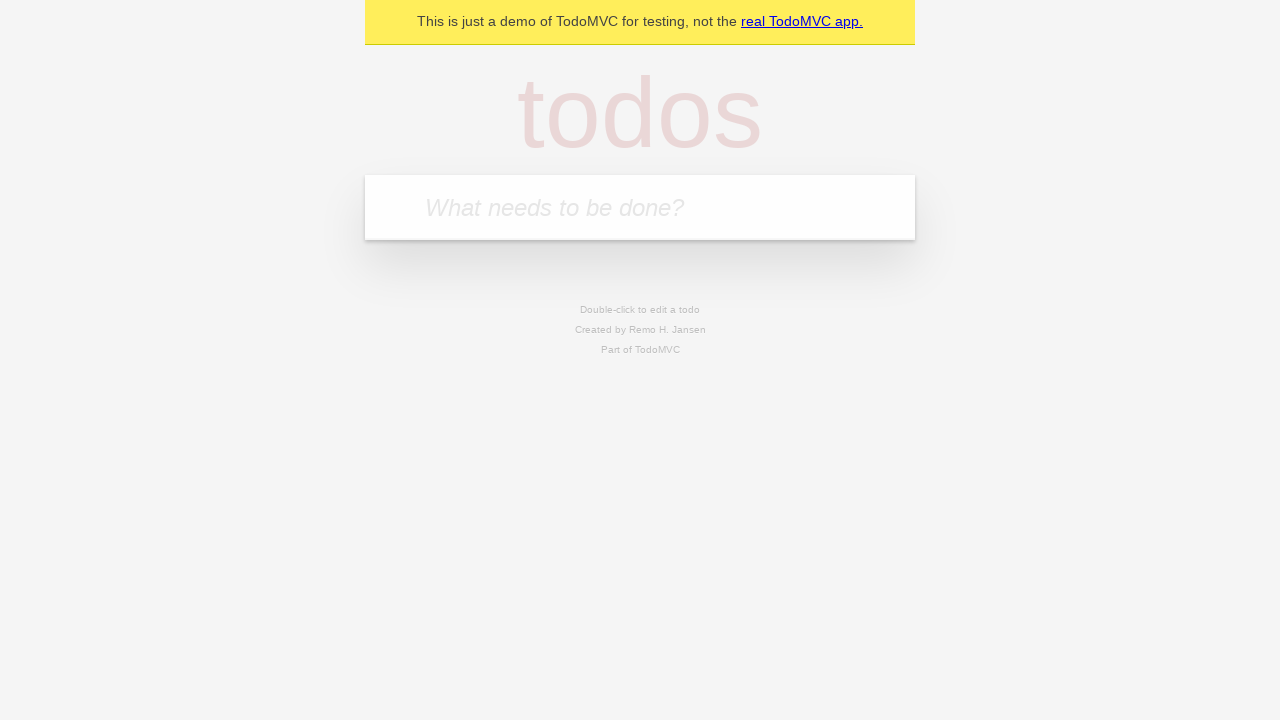

Filled todo input with 'buy some cheese' on internal:attr=[placeholder="What needs to be done?"i]
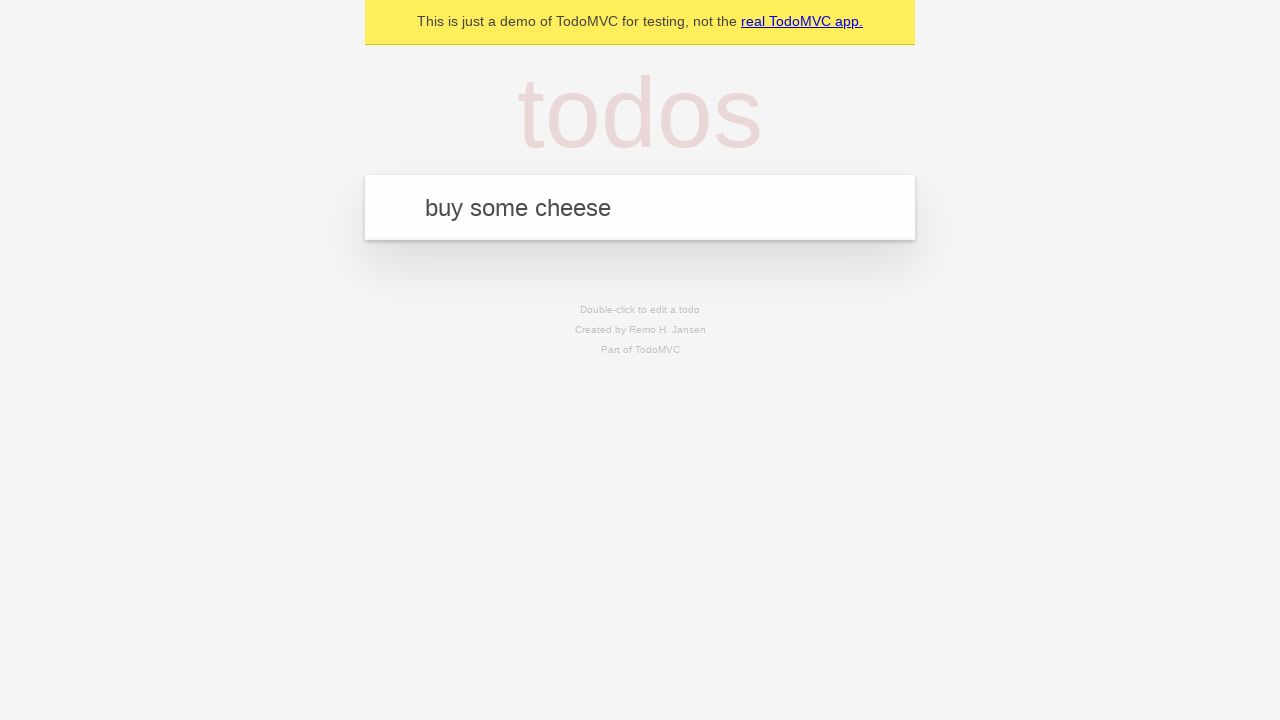

Pressed Enter to create first todo on internal:attr=[placeholder="What needs to be done?"i]
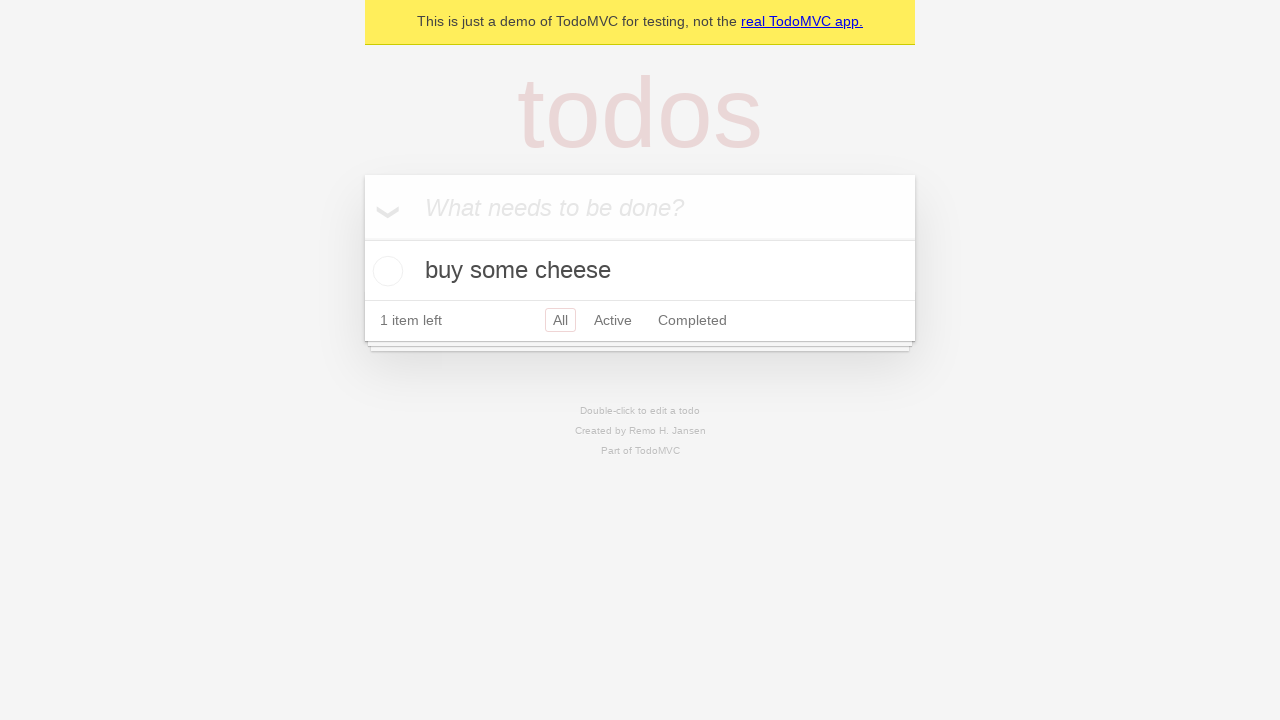

Filled todo input with 'feed the cat' on internal:attr=[placeholder="What needs to be done?"i]
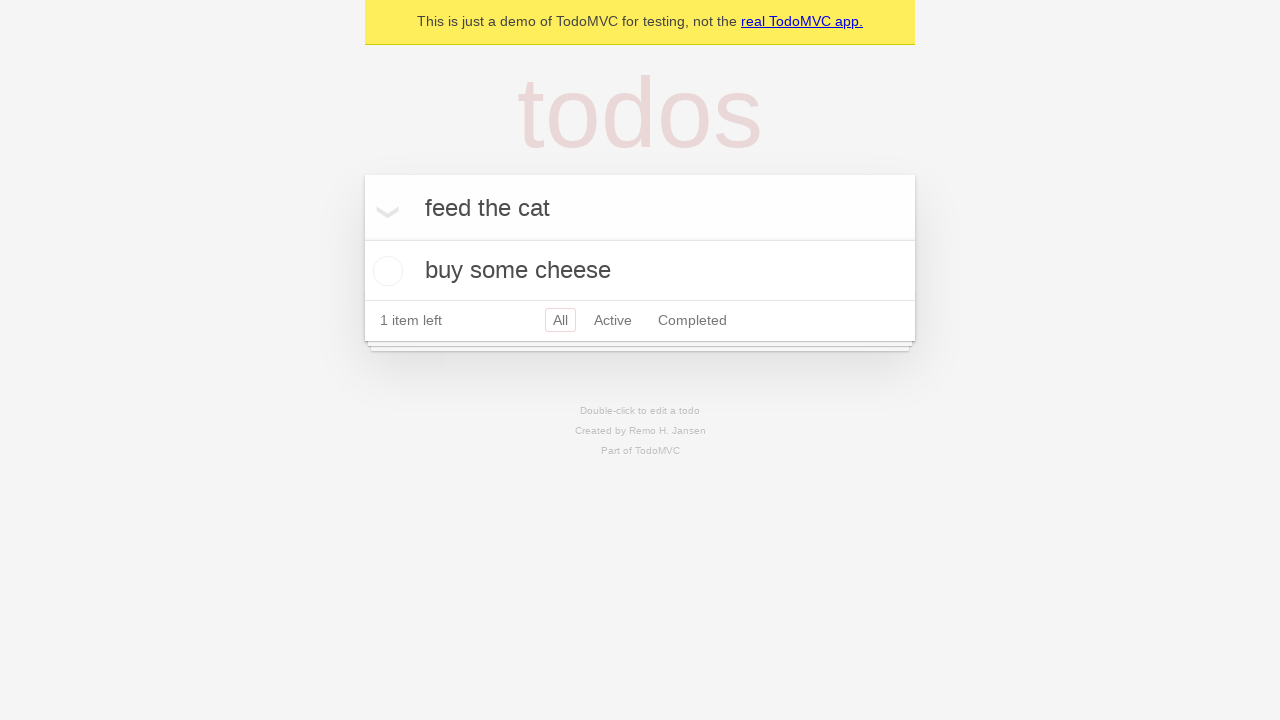

Pressed Enter to create second todo on internal:attr=[placeholder="What needs to be done?"i]
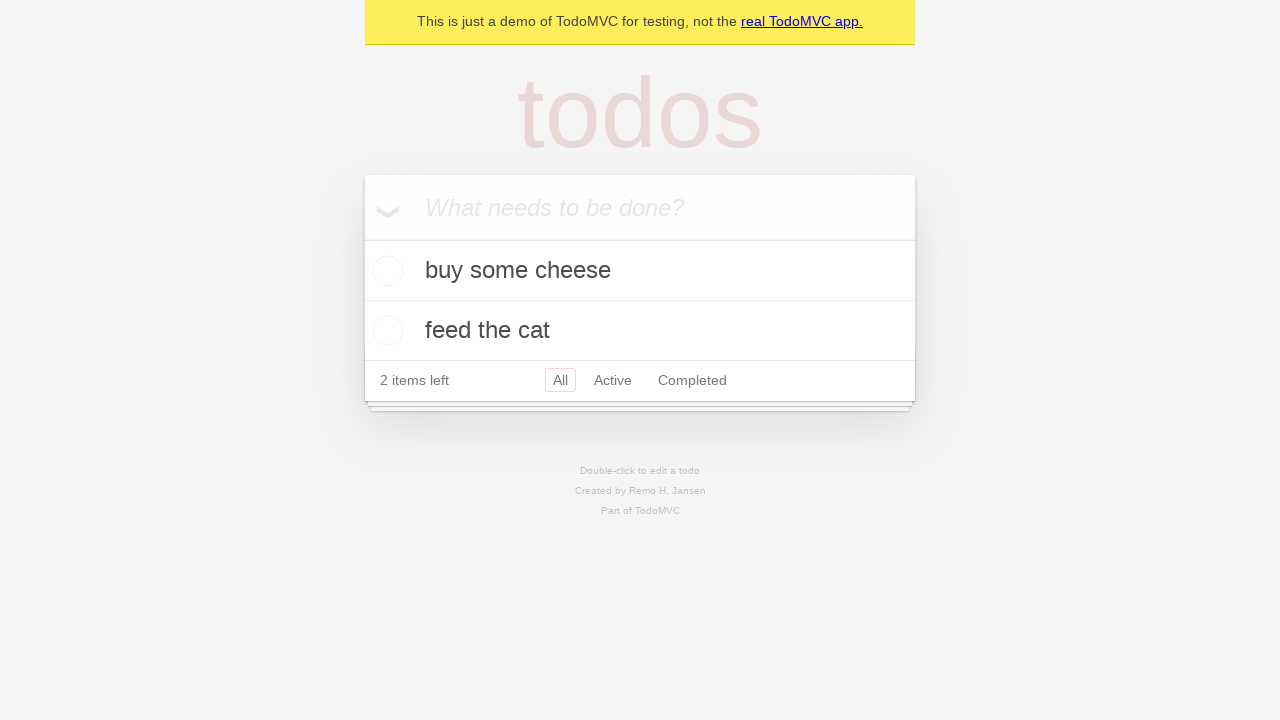

Filled todo input with 'book a doctors appointment' on internal:attr=[placeholder="What needs to be done?"i]
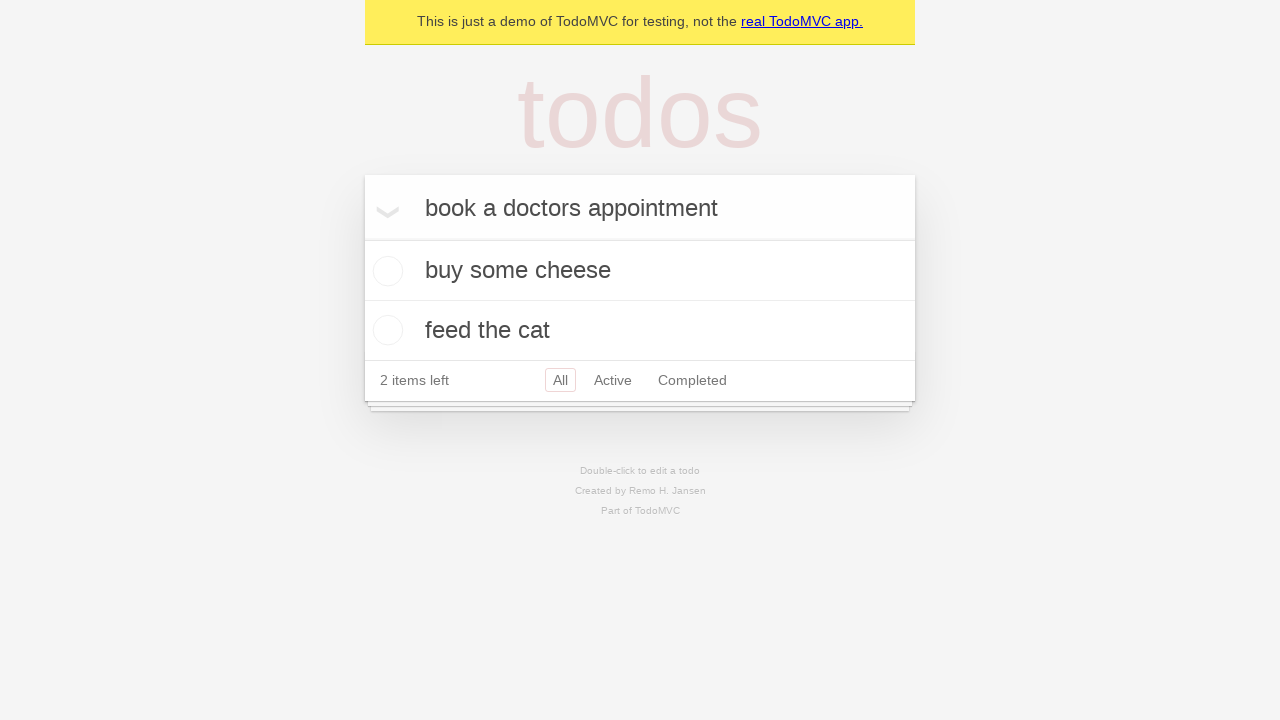

Pressed Enter to create third todo on internal:attr=[placeholder="What needs to be done?"i]
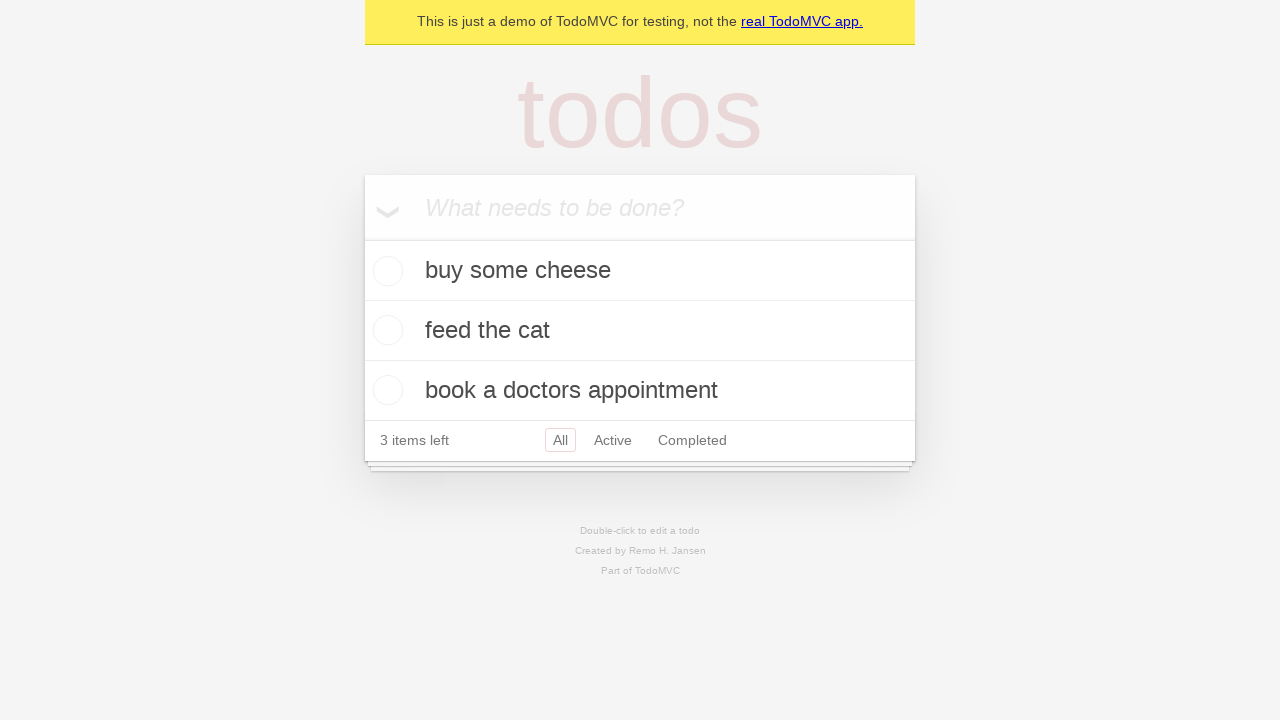

Waited for third todo item to appear
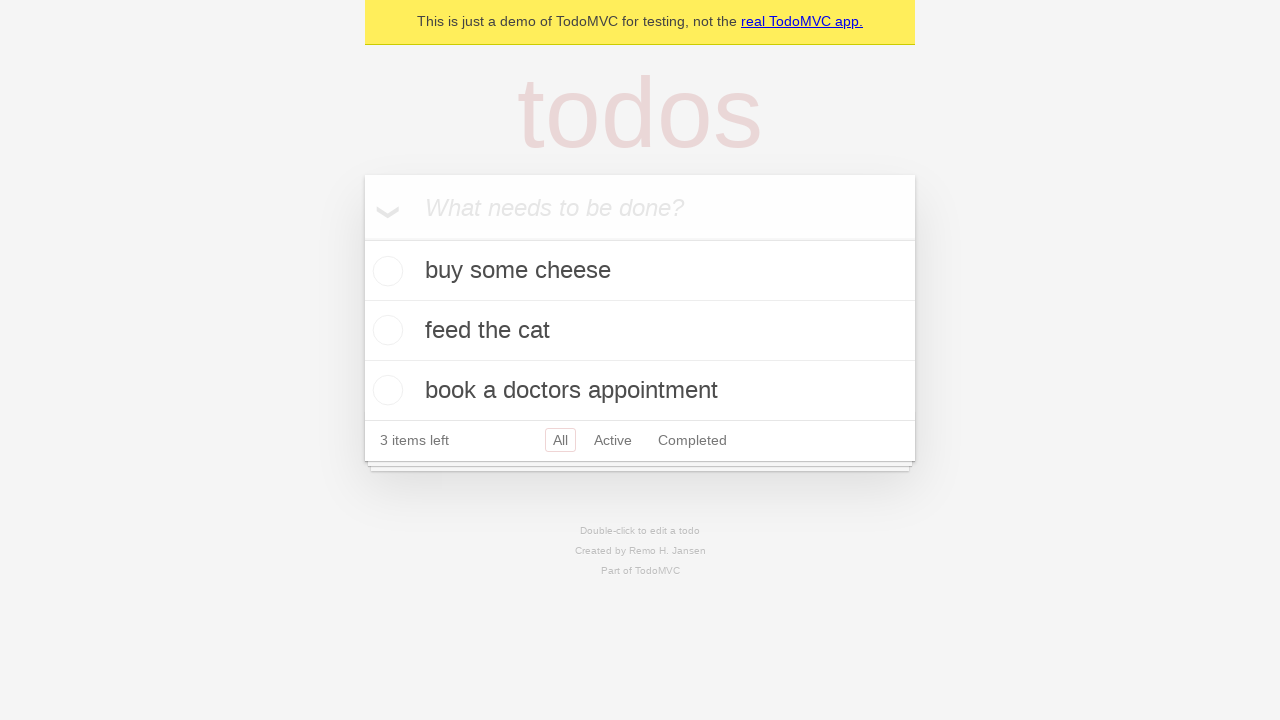

Double-clicked second todo item to enter edit mode at (640, 331) on internal:testid=[data-testid="todo-item"s] >> nth=1
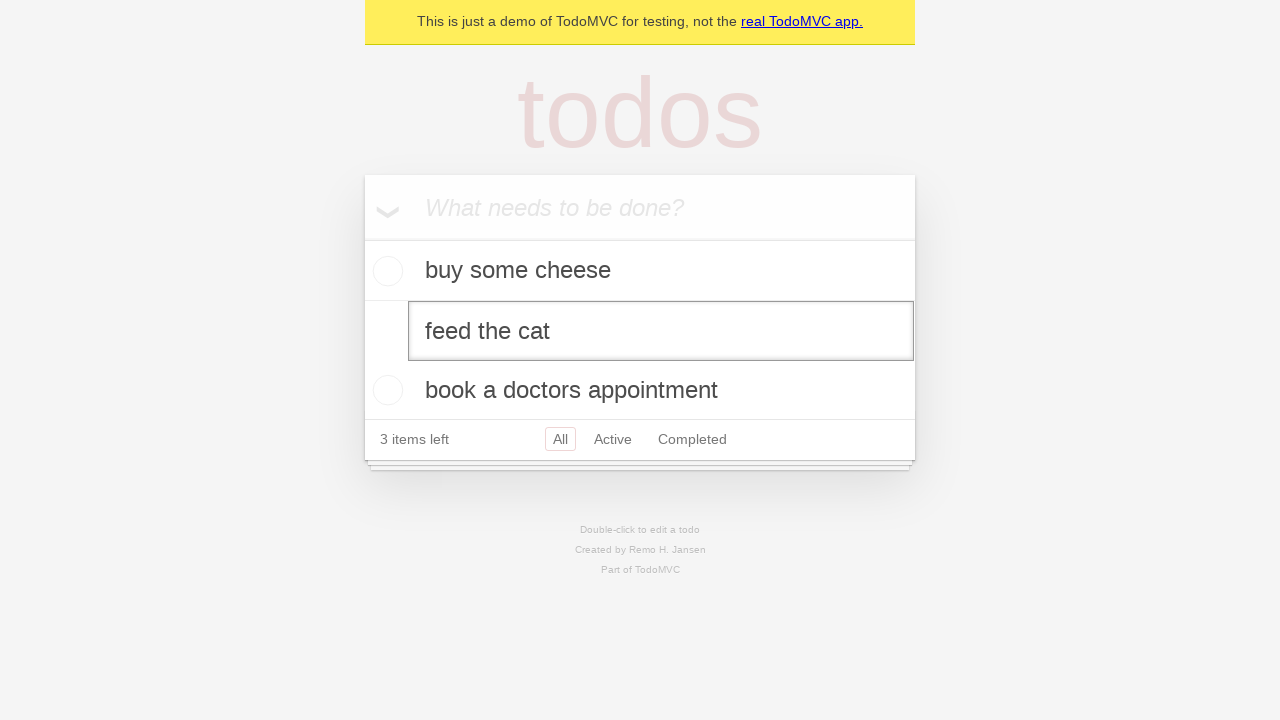

Cleared the todo text by filling with empty string on internal:testid=[data-testid="todo-item"s] >> nth=1 >> internal:role=textbox[nam
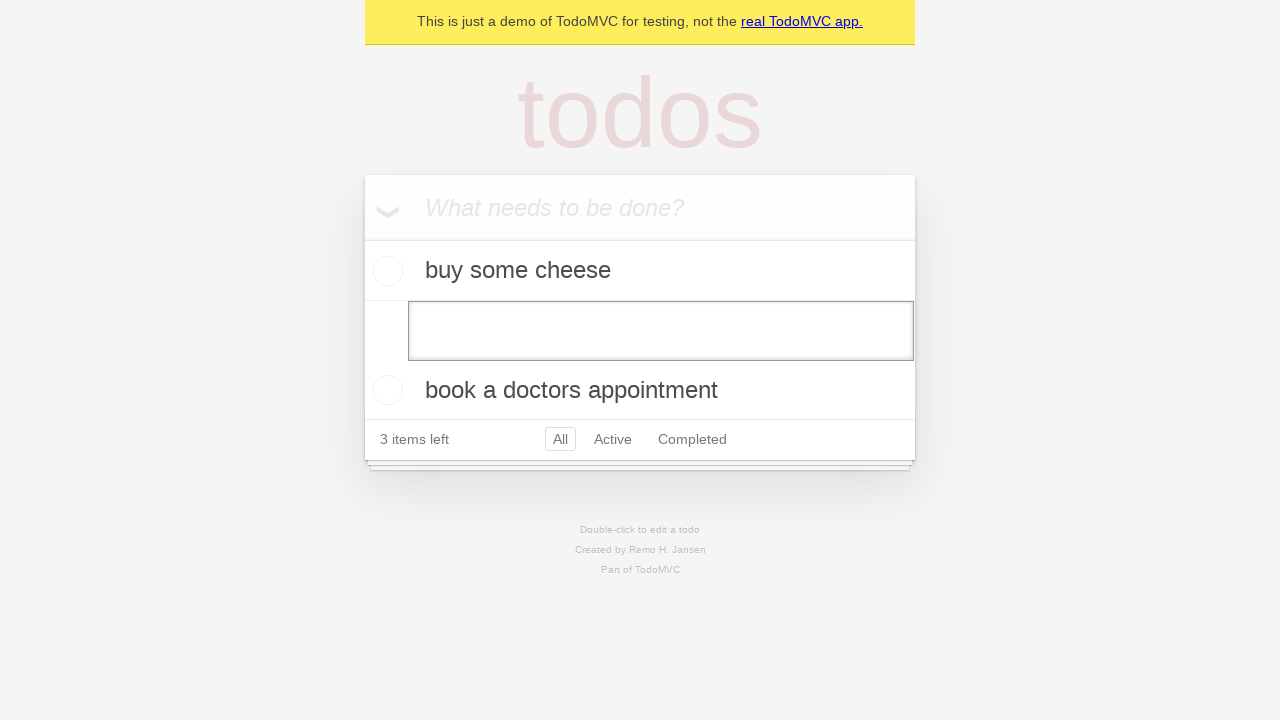

Pressed Enter to confirm removal of todo with empty text on internal:testid=[data-testid="todo-item"s] >> nth=1 >> internal:role=textbox[nam
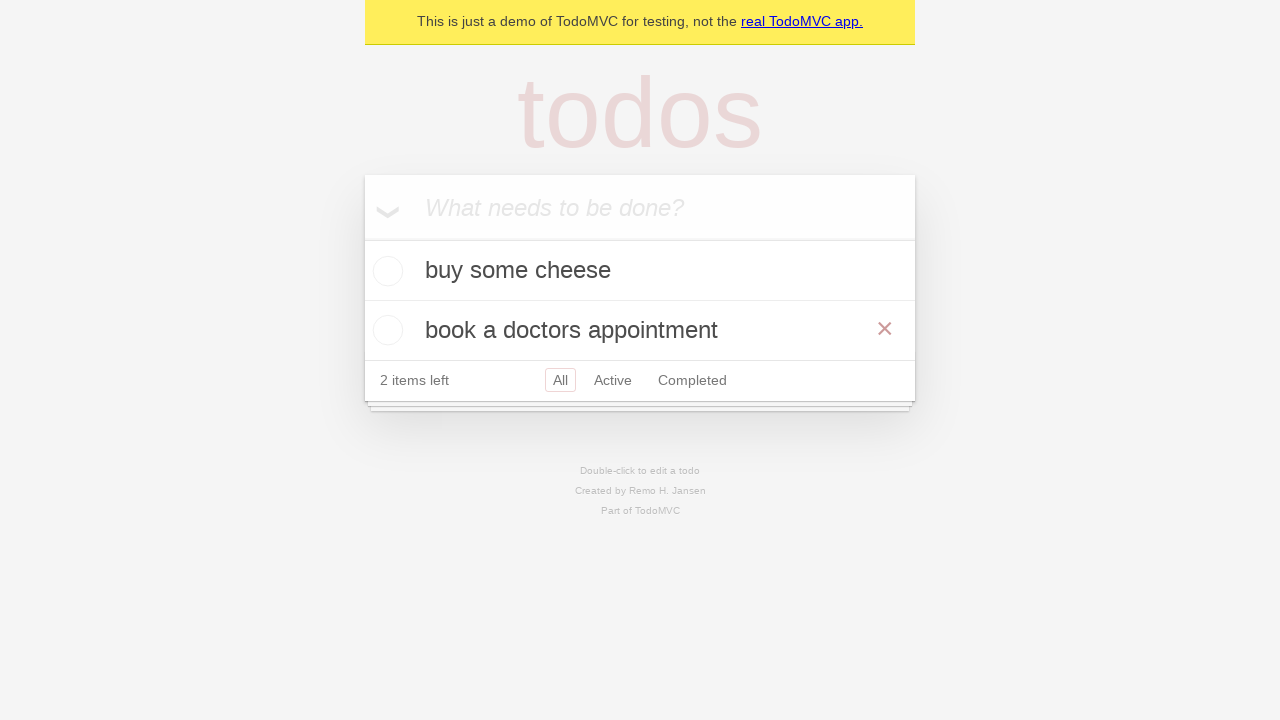

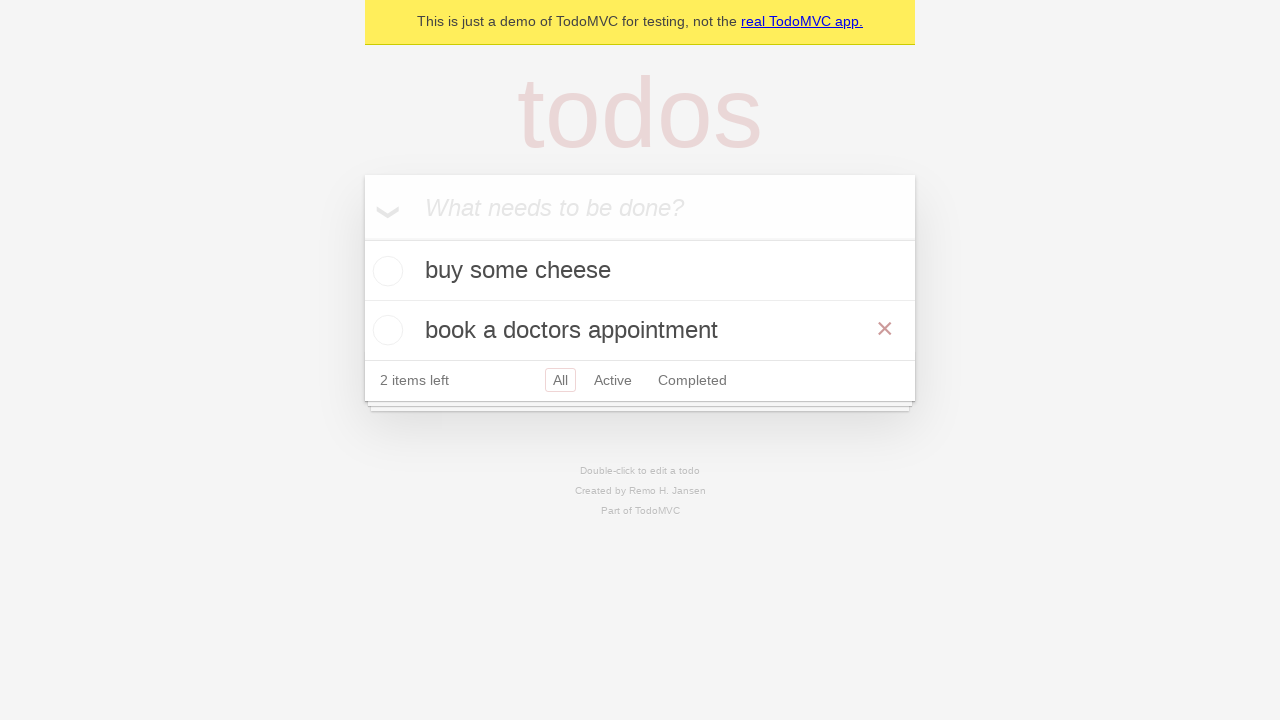